Navigates to python.org and clicks on the Downloads link in the navigation menu

Starting URL: https://python.org

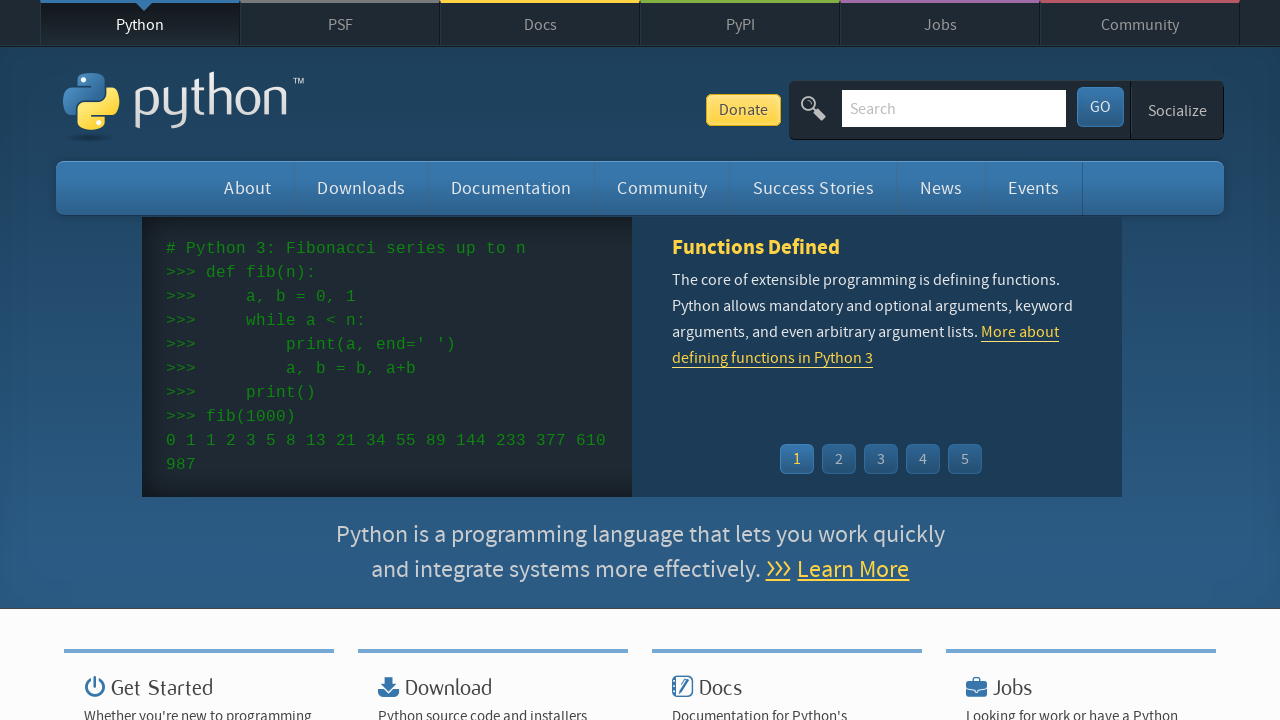

Navigated to https://python.org
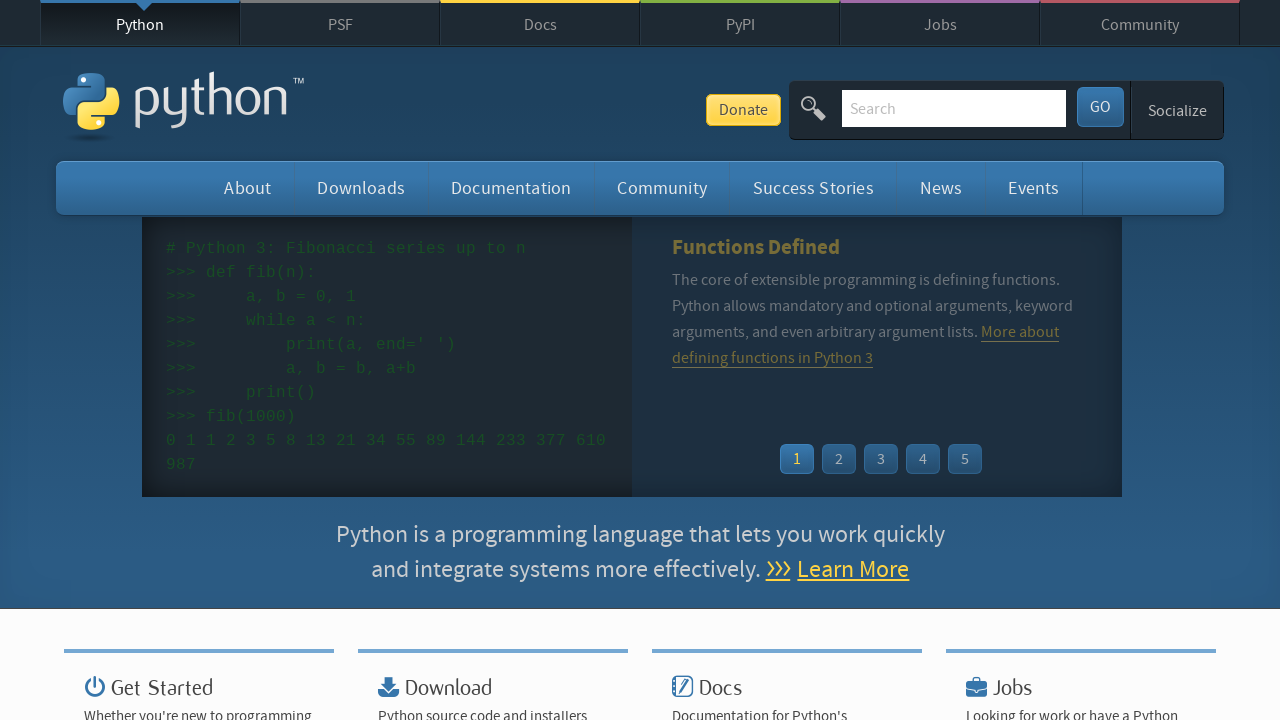

Clicked on the Downloads link in the navigation menu at (361, 188) on a:has-text('Downloads')
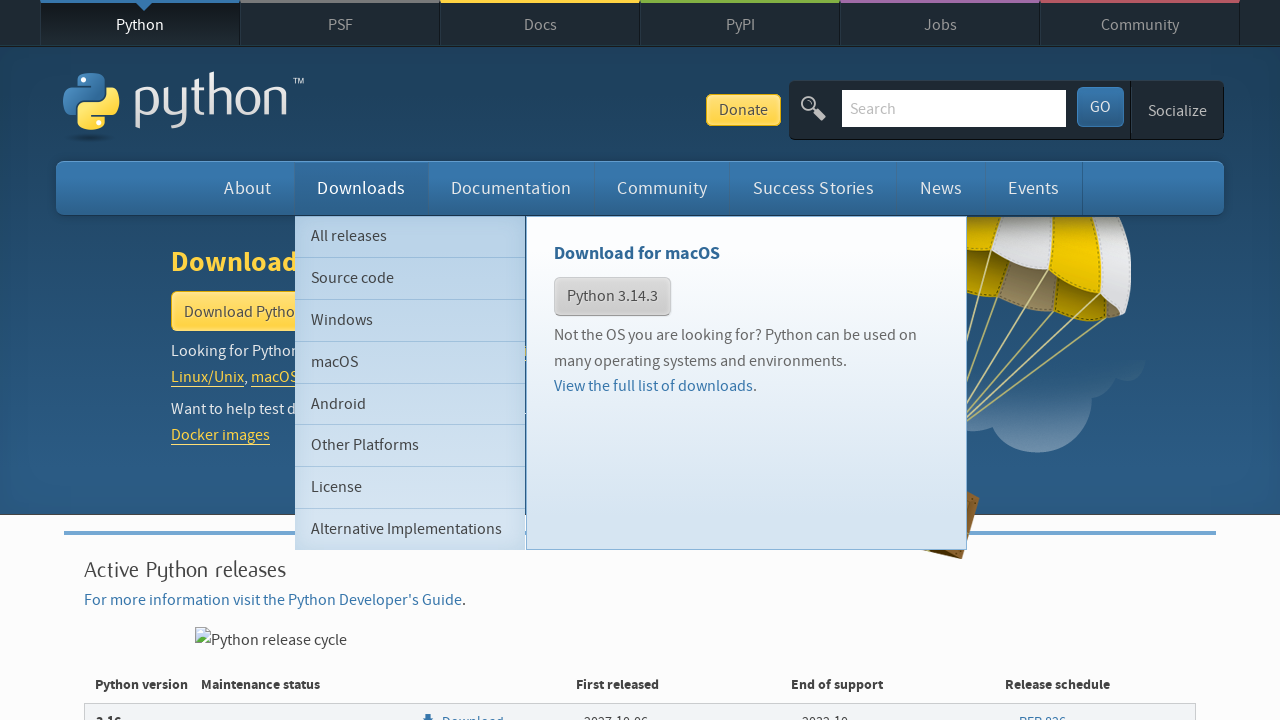

Downloads page loaded and network became idle
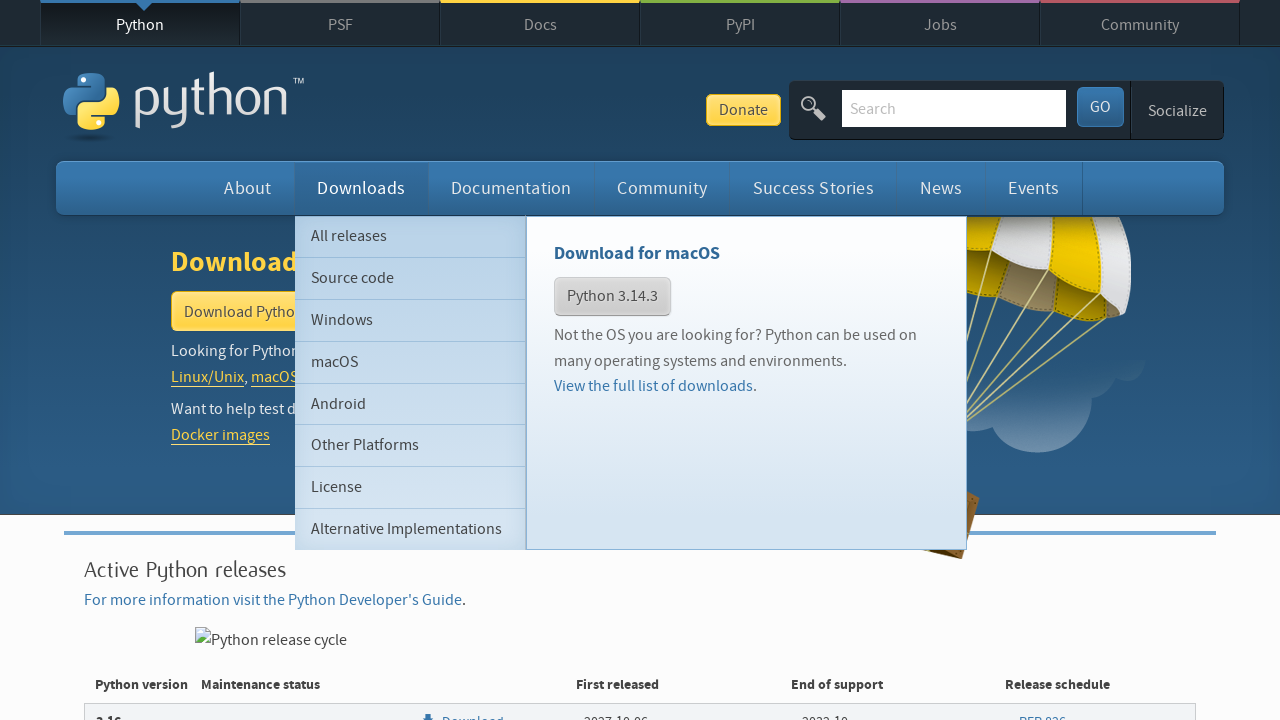

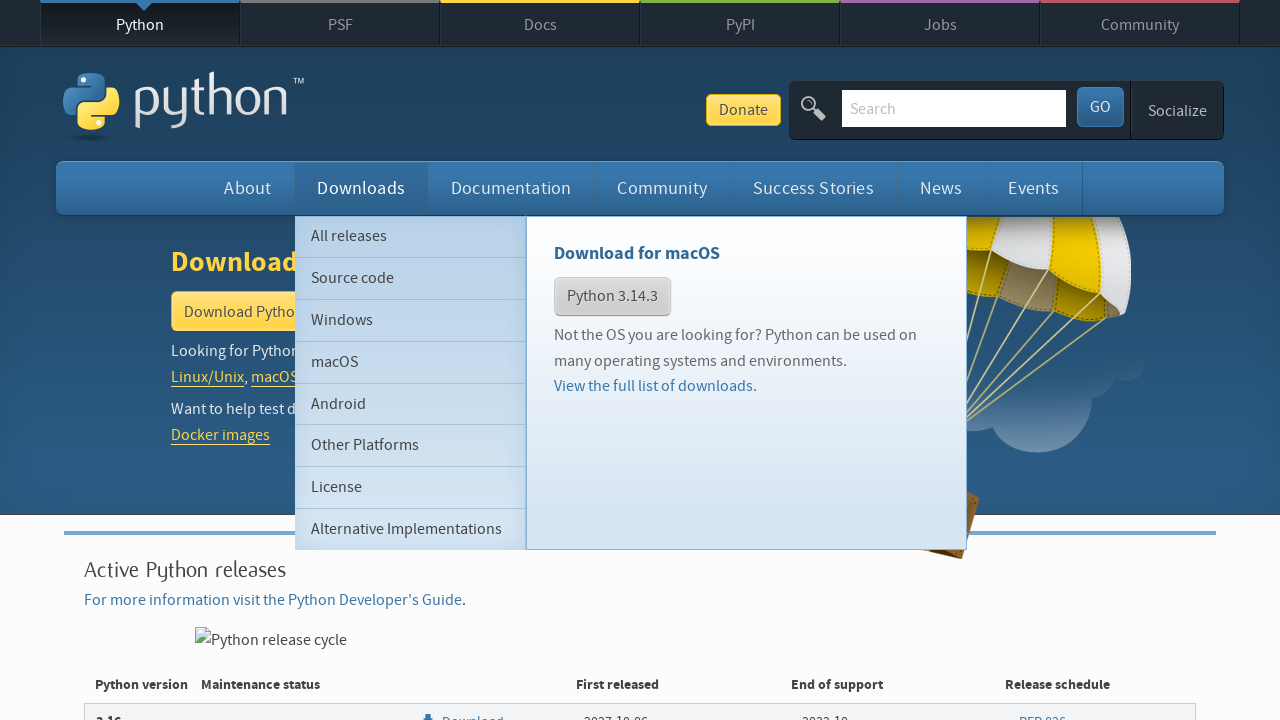